Tests selecting all three checkboxes on the checkbox page

Starting URL: https://formy-project.herokuapp.com/checkbox

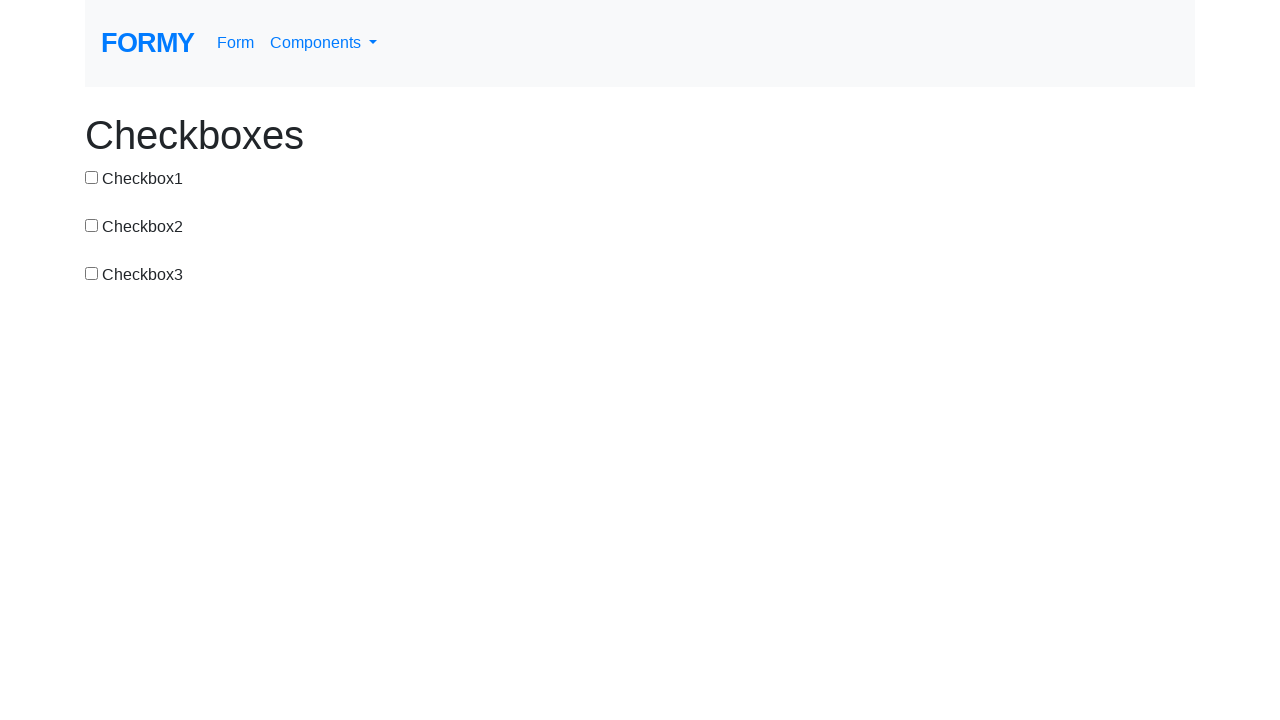

Clicked checkbox 1 at (92, 177) on input[value='checkbox-1']
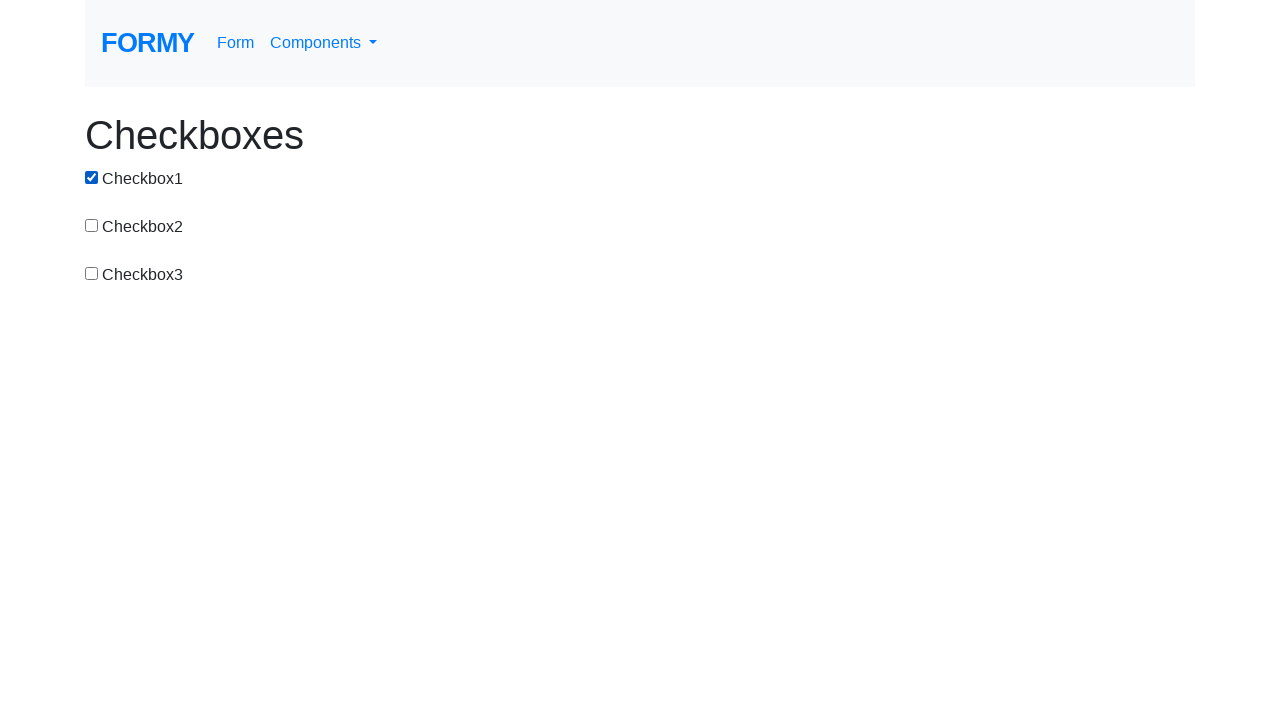

Clicked checkbox 2 at (92, 225) on input[value='checkbox-2']
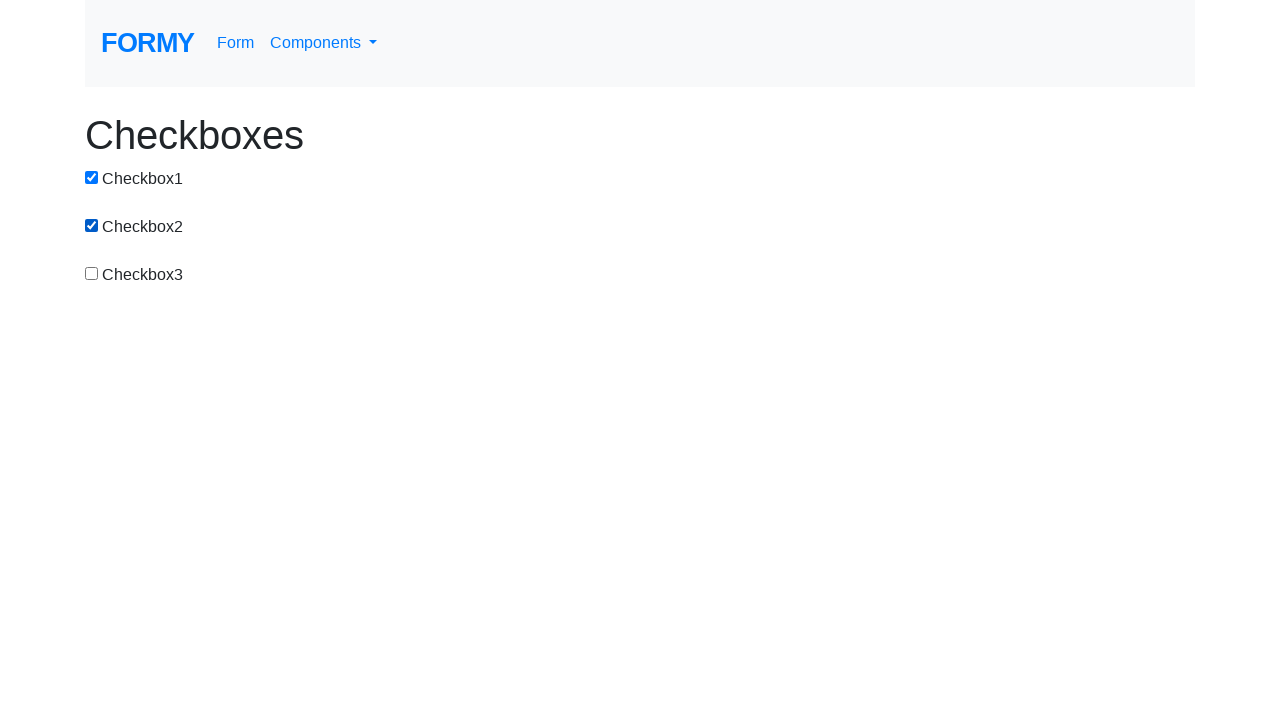

Clicked checkbox 3 at (92, 273) on input[value='checkbox-3']
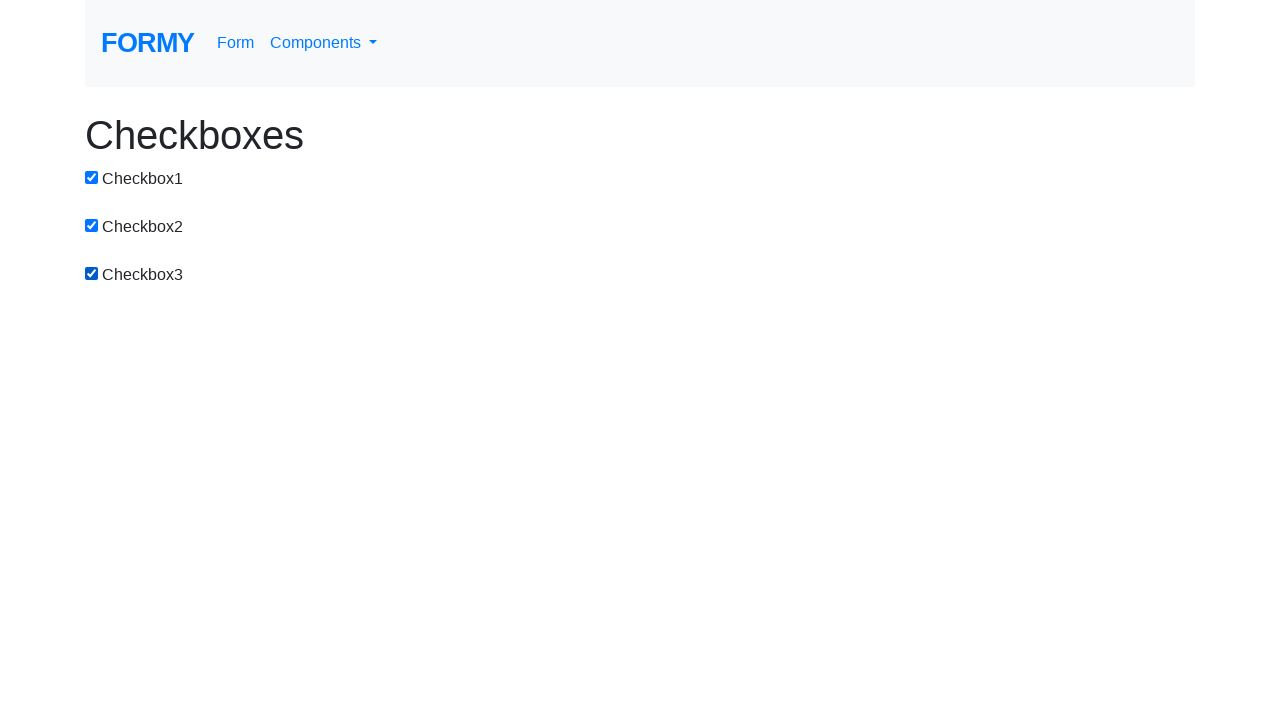

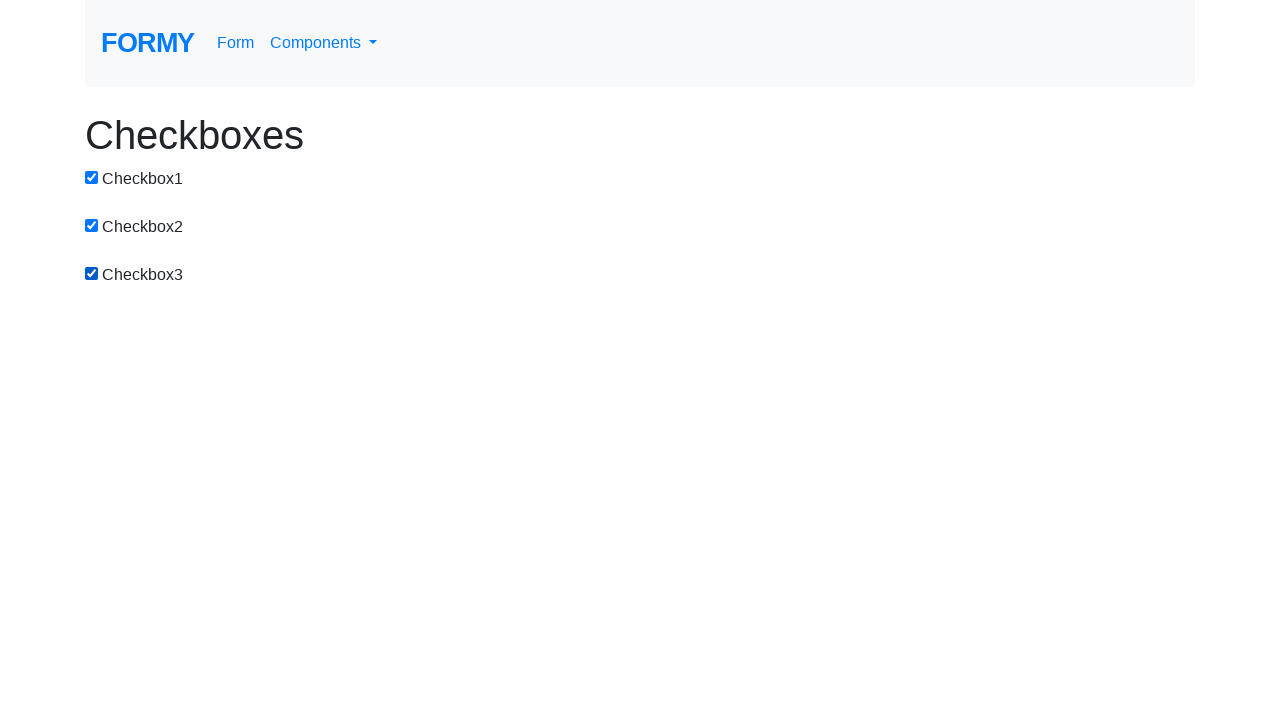